Tests dropdown functionality by selecting an option by index from a dropdown menu on a practice website and verifying the options are available.

Starting URL: https://leafground.com/select.xhtml

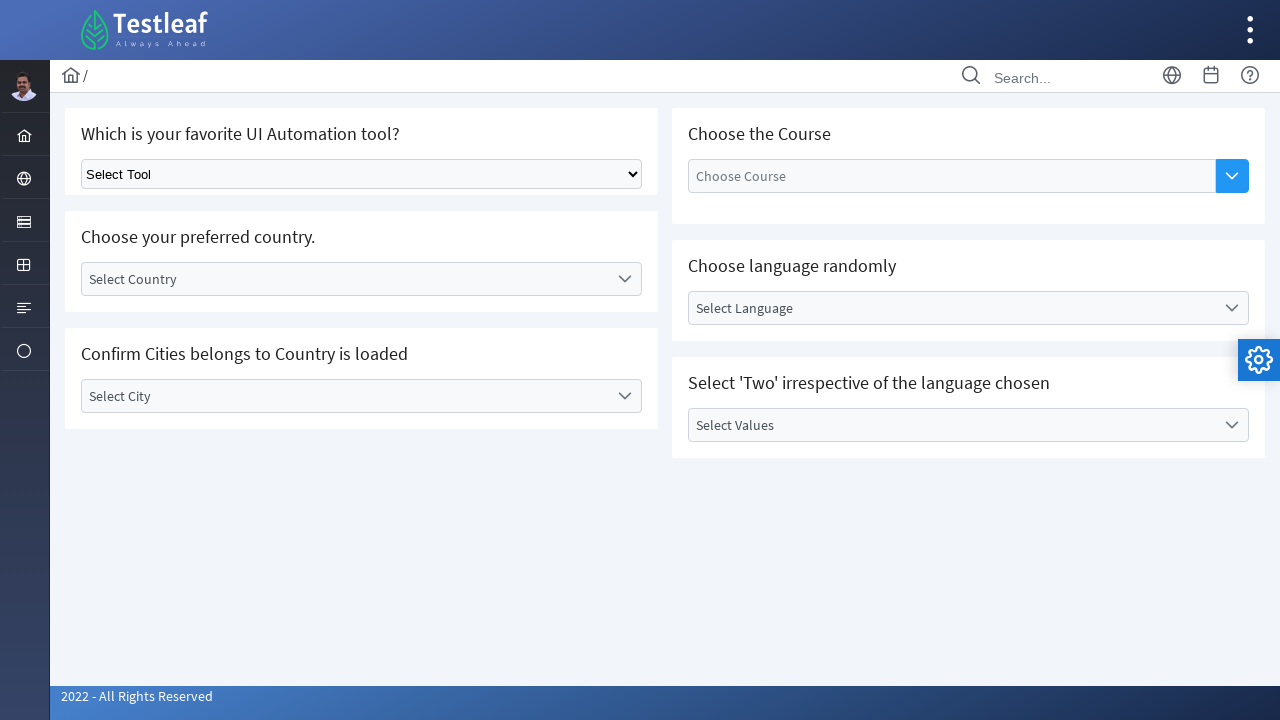

Waited for dropdown element to be visible
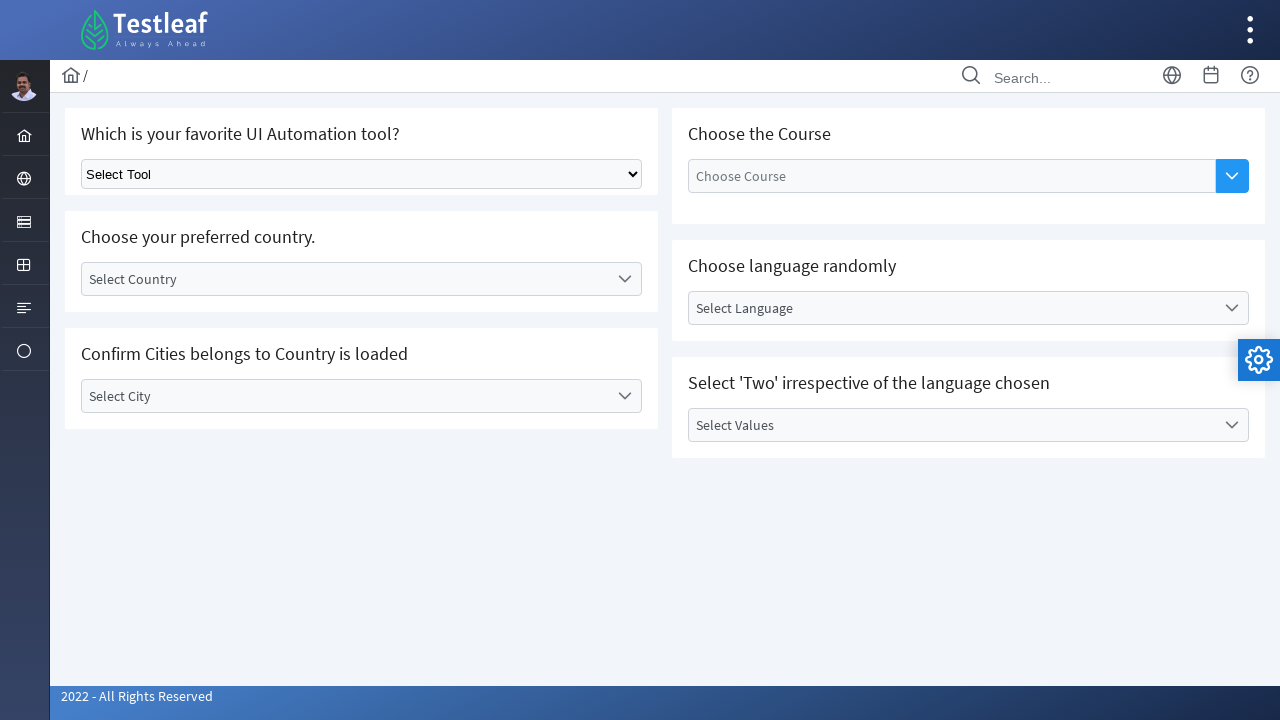

Selected option at index 1 from dropdown menu on xpath=/html/body/div[1]/div[5]/div[2]/form/div/div[1]/div[1]/div/div/select
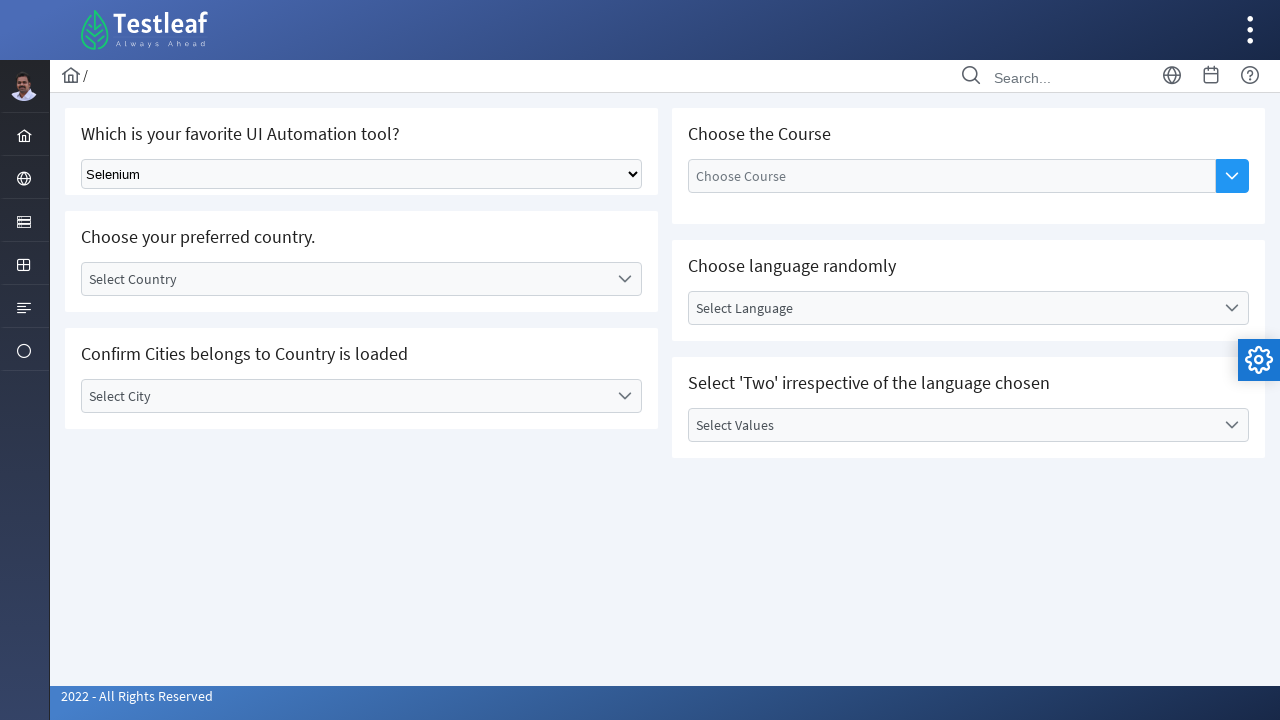

Retrieved all dropdown options - found 5 options
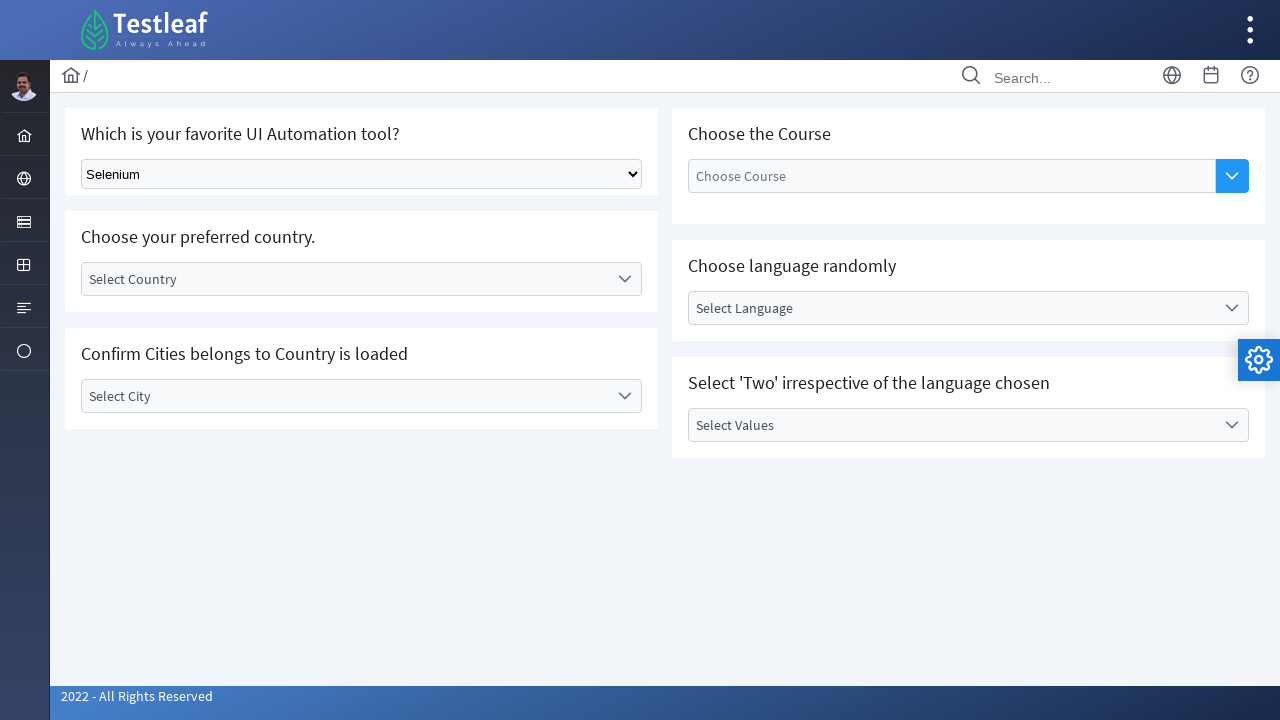

Printed number of options: 5
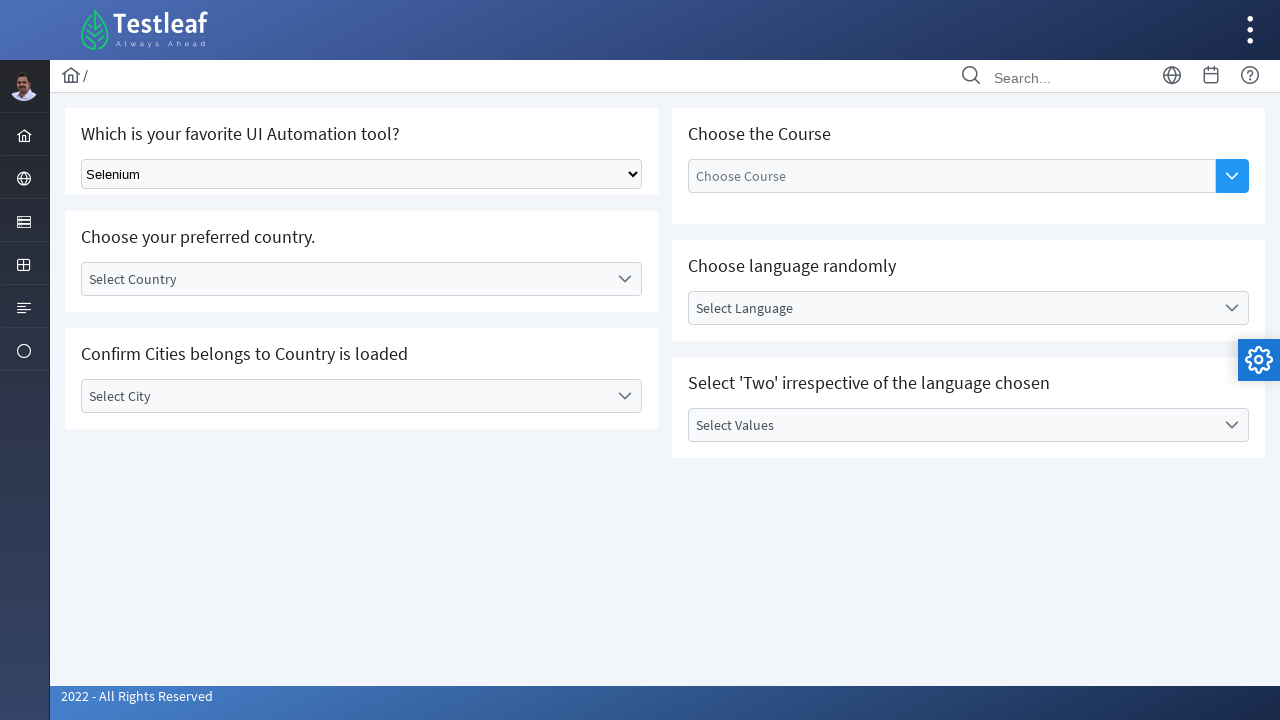

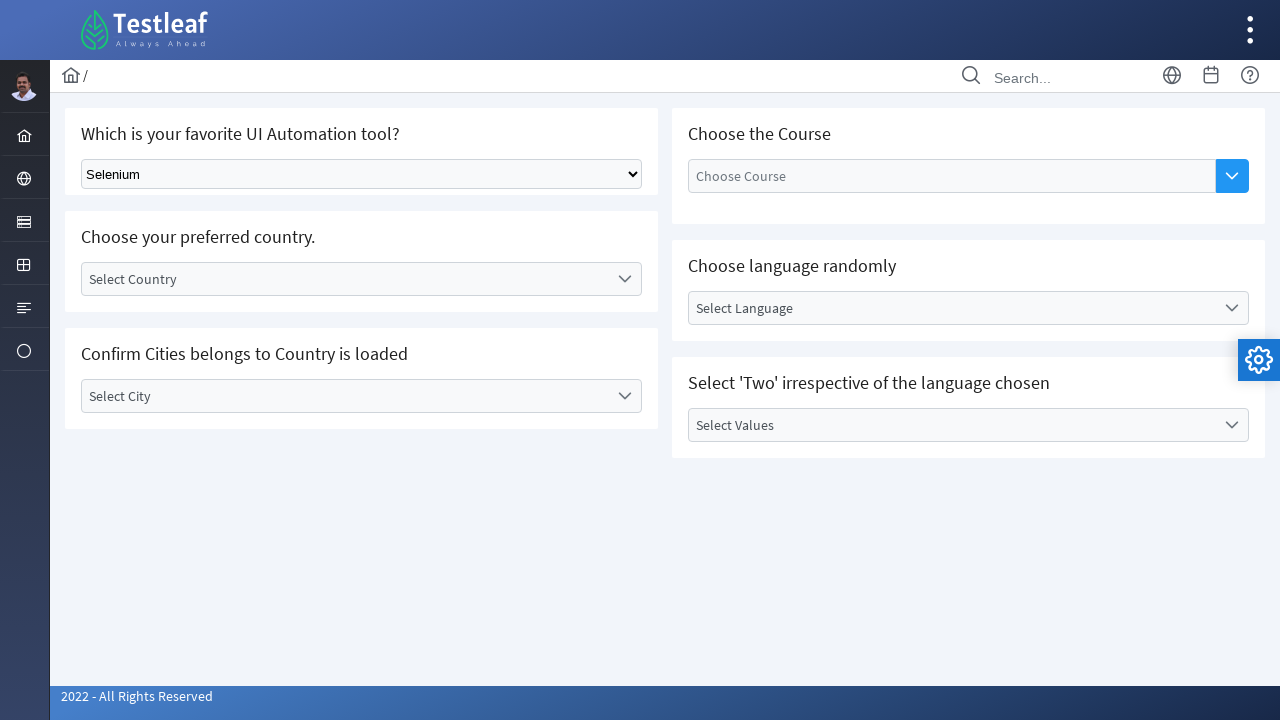